Tests clicking the letter E link and verifies languages starting with E are displayed

Starting URL: https://www.99-bottles-of-beer.net/abc.html

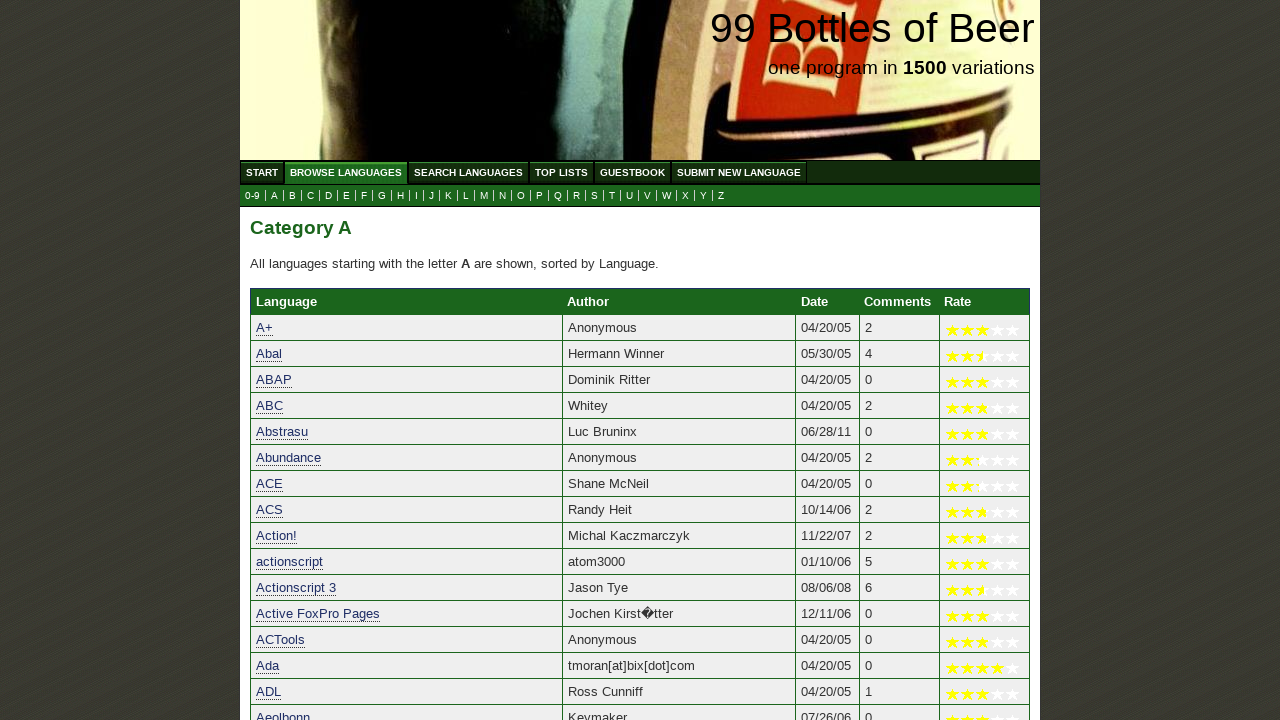

Clicked the letter E link to filter languages starting with E at (346, 196) on a[href='e.html']
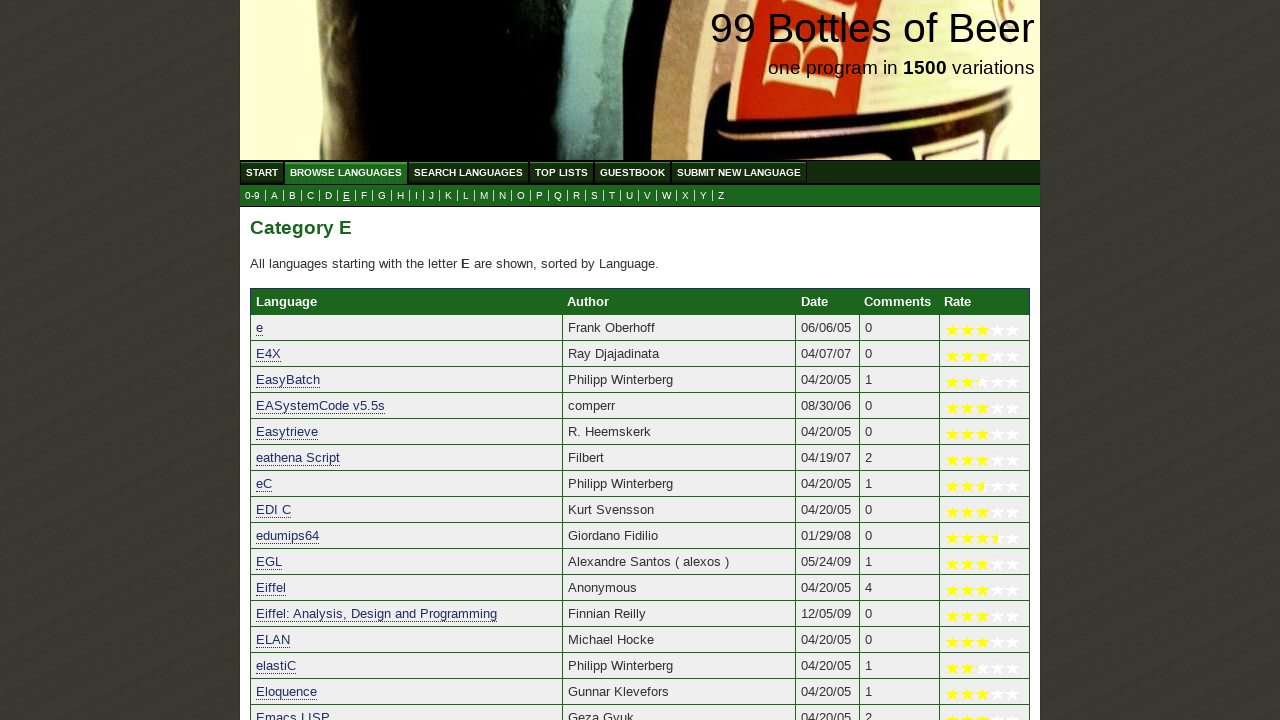

Languages starting with E loaded successfully
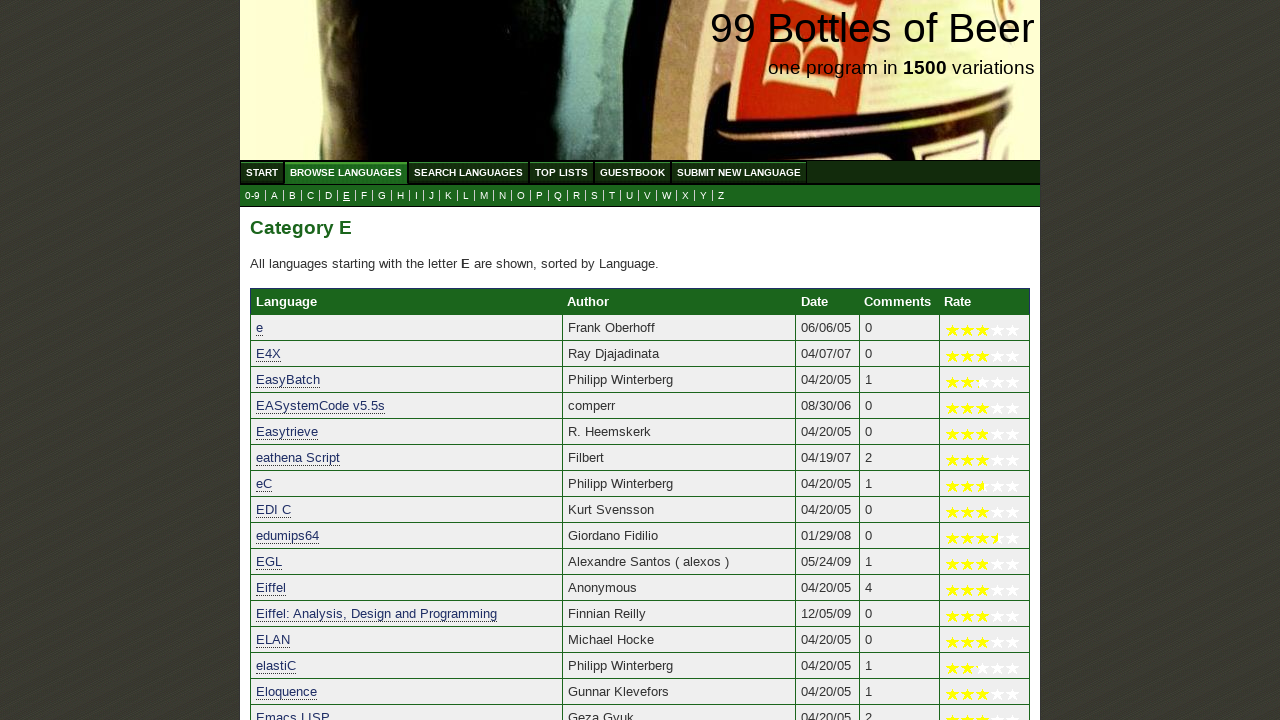

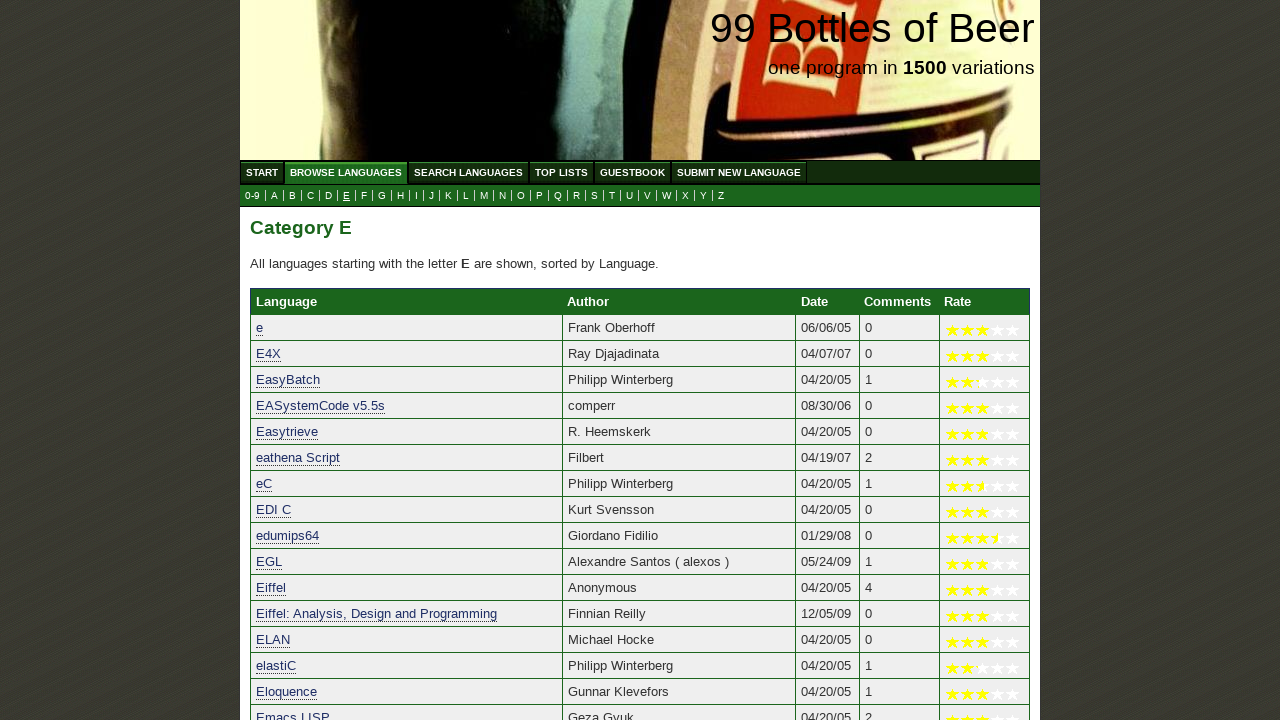